Tests AI chatbot interaction by navigating to DeepAI chat, entering a message in the chatbox, and clicking the submit button to send it

Starting URL: https://deepai.org/chat

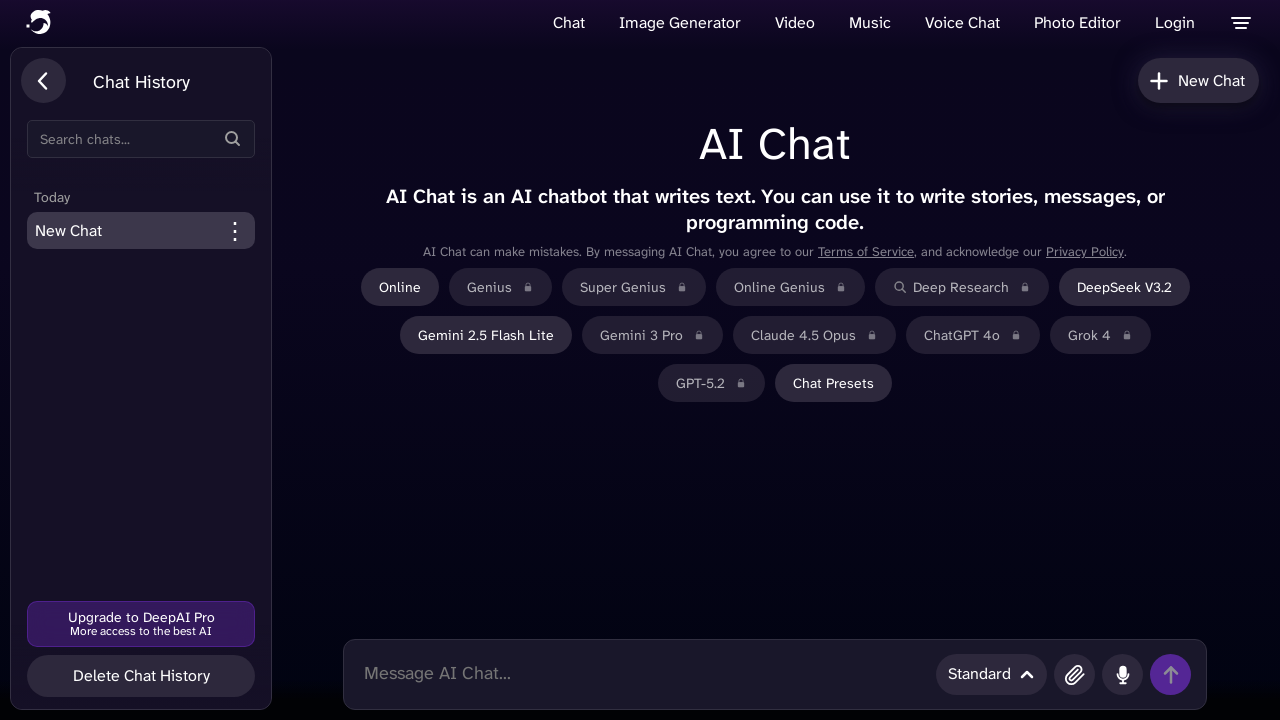

Waited for chatbox to be available
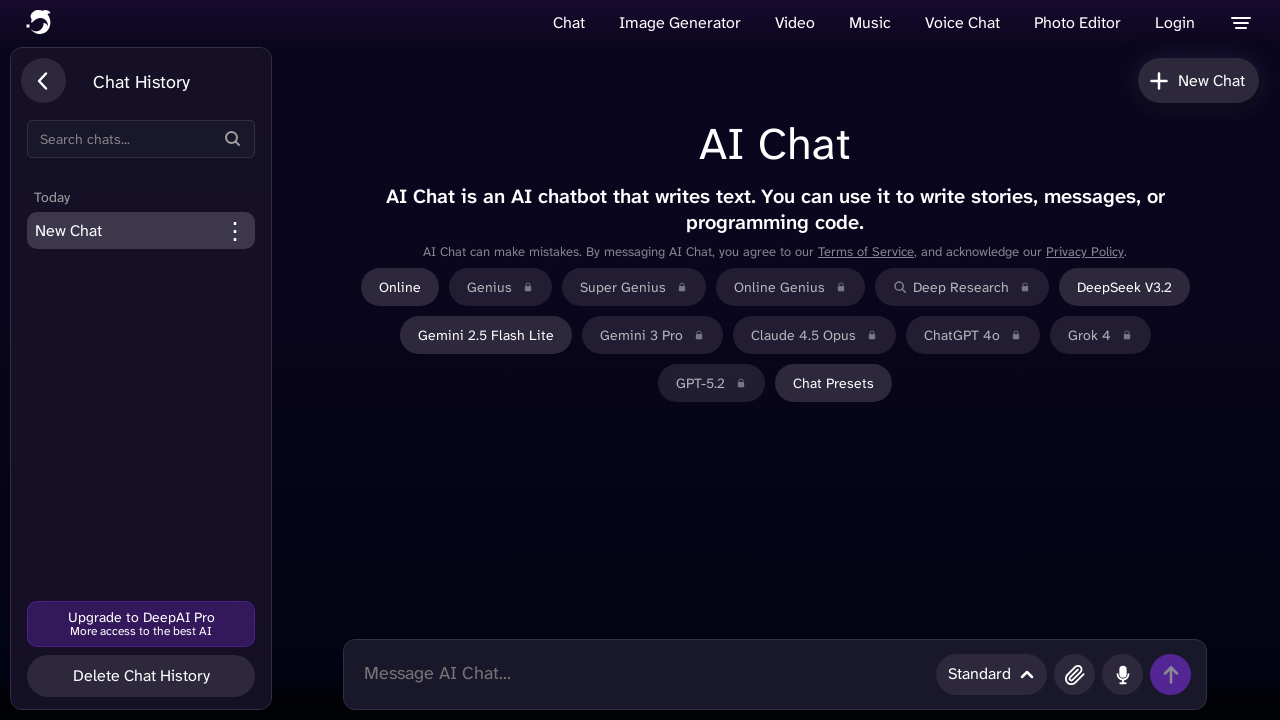

Filled chatbox with test message on .chatbox
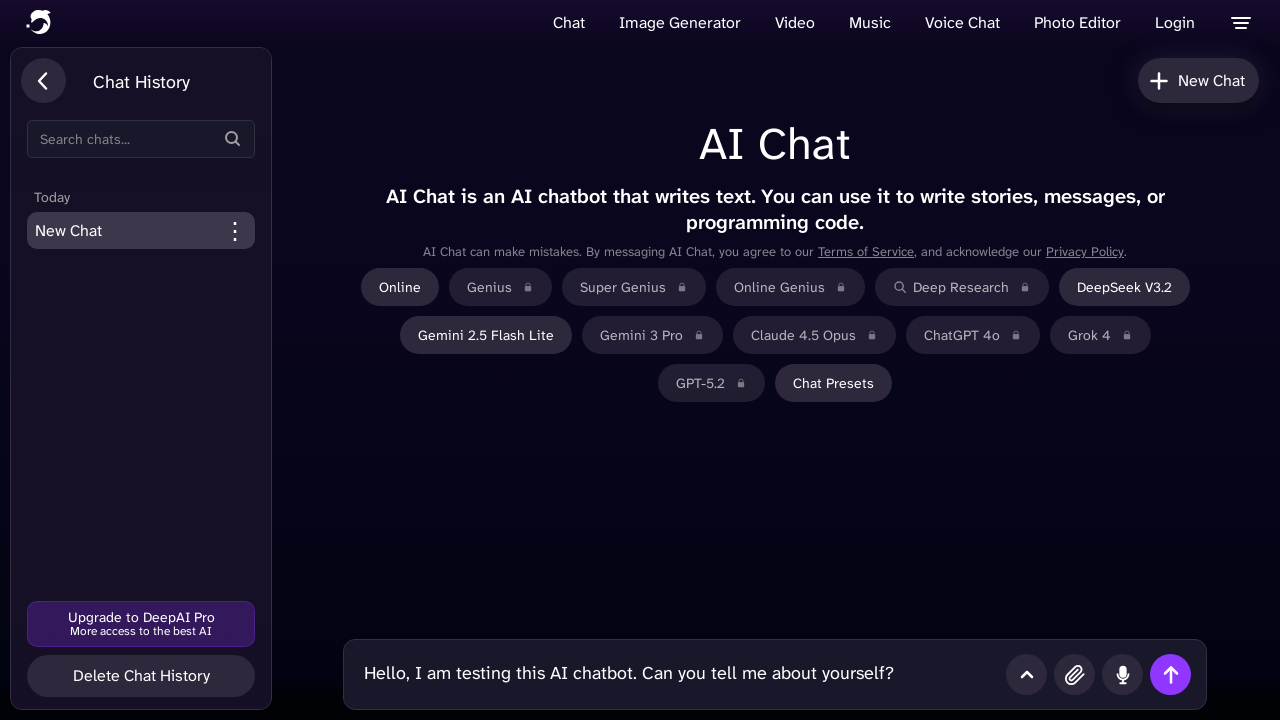

Clicked submit button to send message at (1170, 674) on #chatSubmitButton
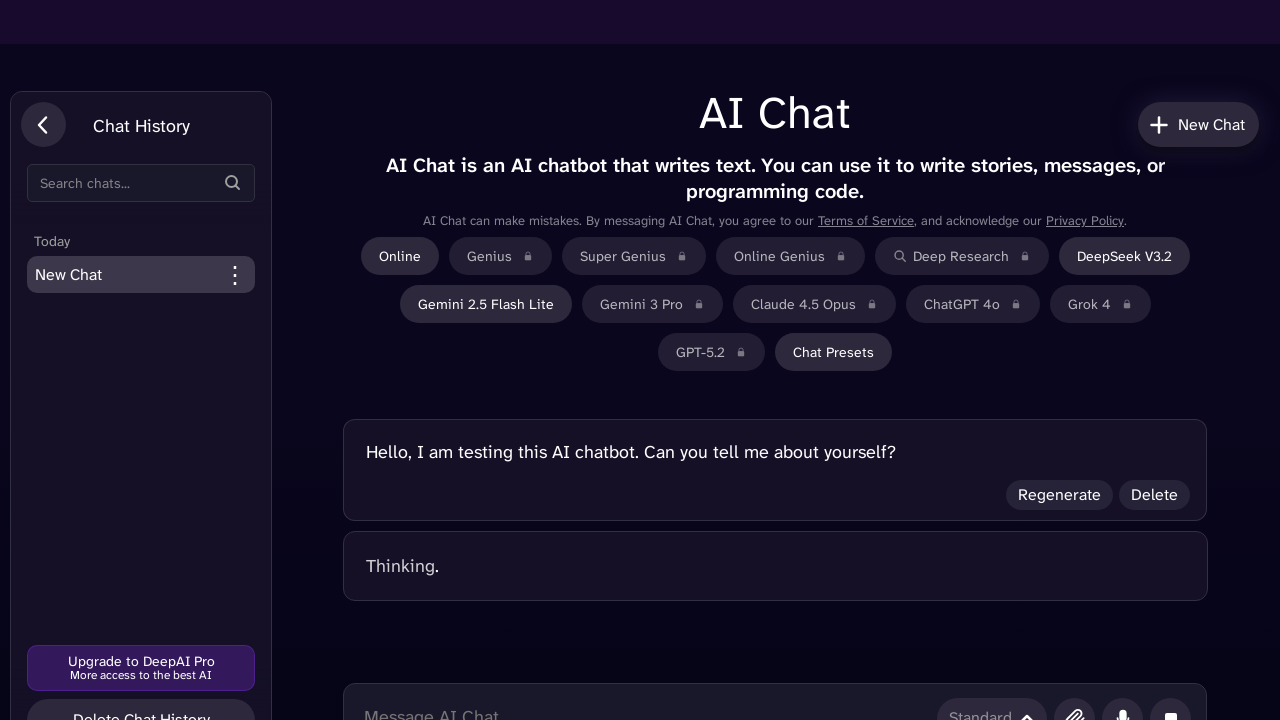

Waited 2 seconds for AI response to appear
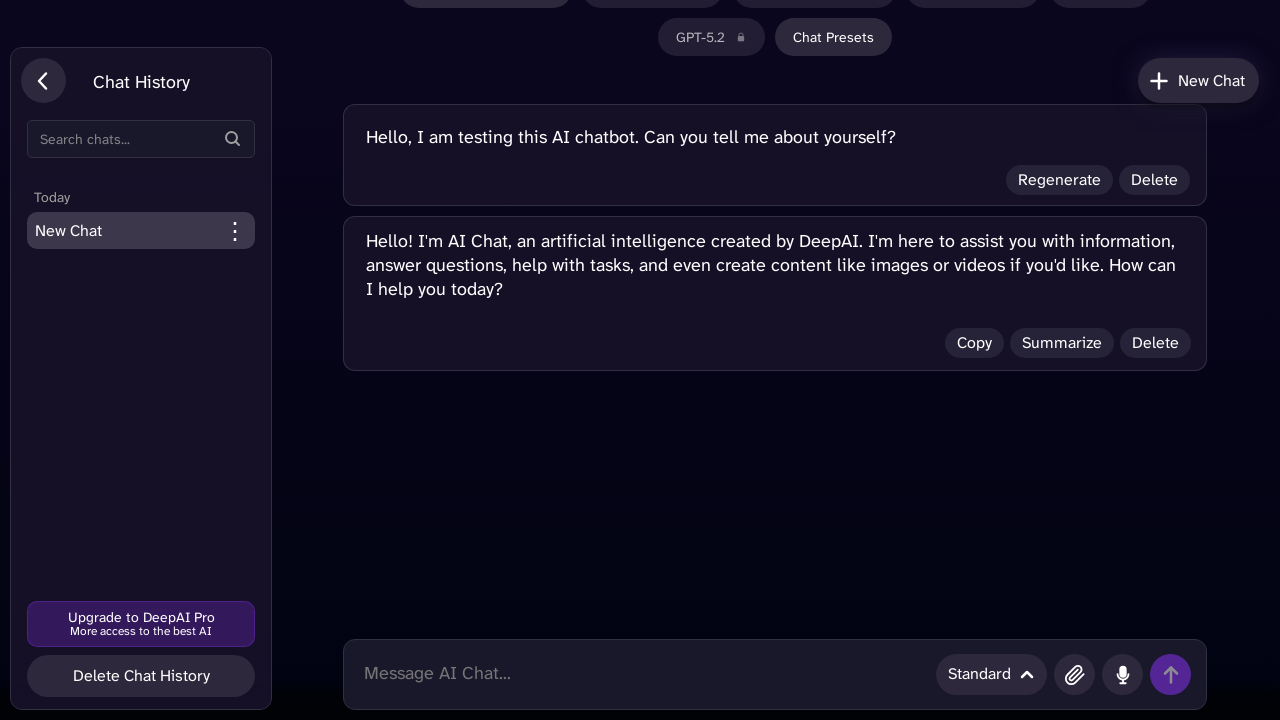

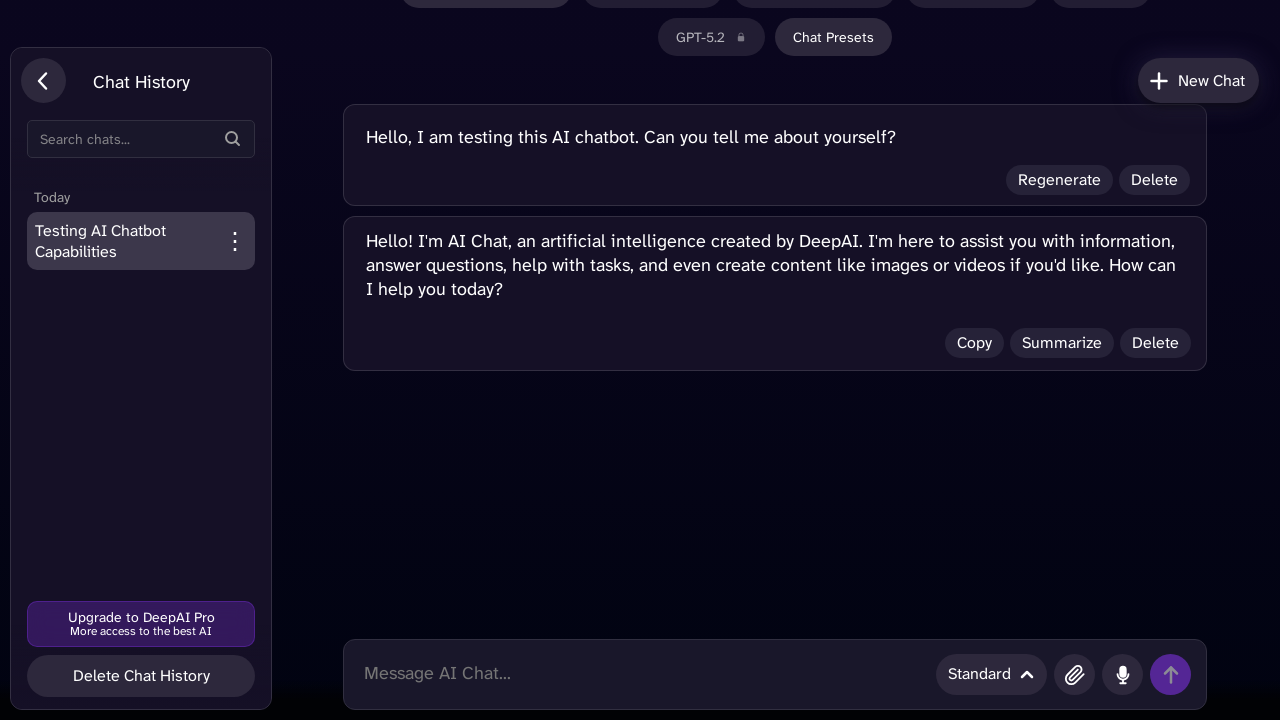